Tests checkbox functionality on a practice automation page by clicking a checkbox and verifying it becomes selected

Starting URL: https://rahulshettyacademy.com/AutomationPractice/

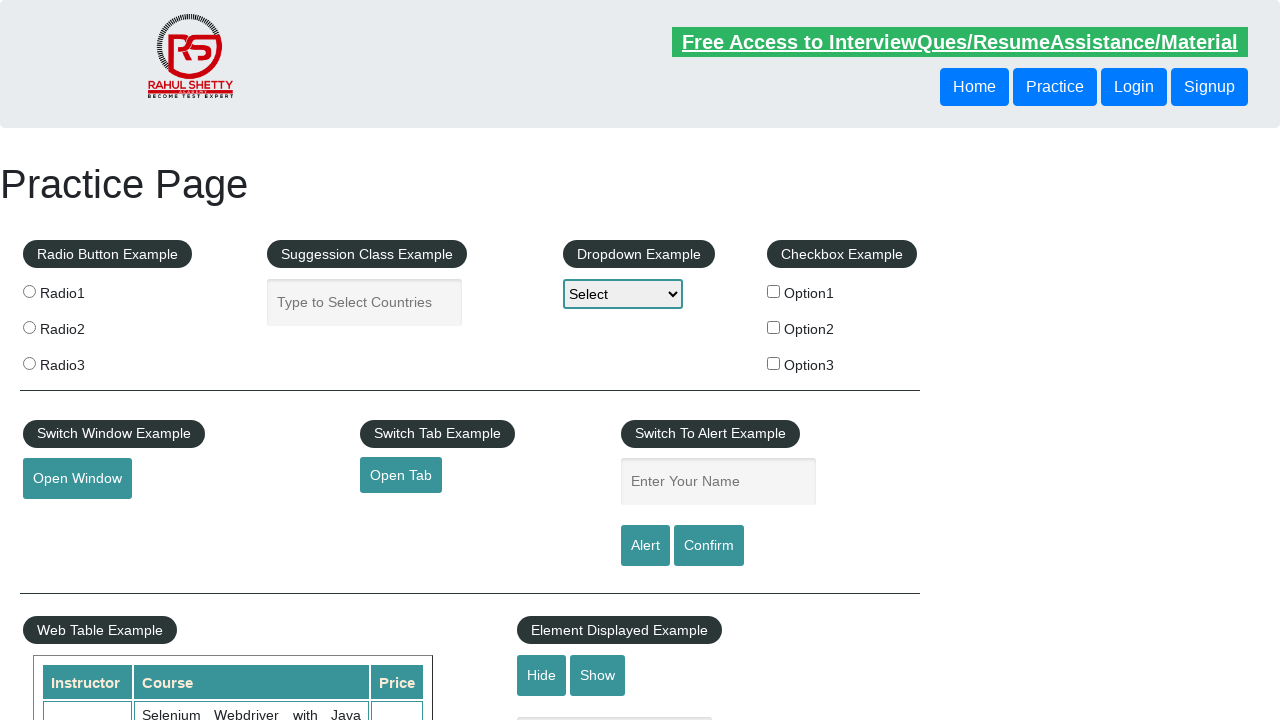

Navigated to automation practice page
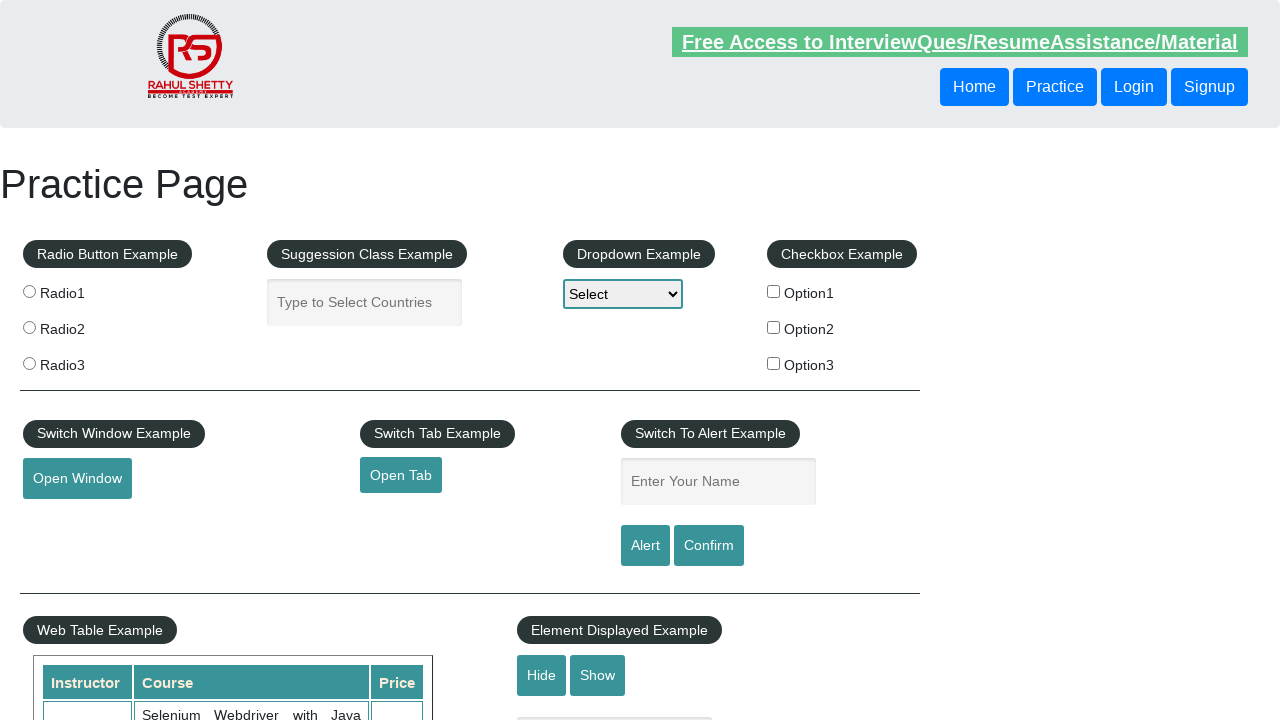

Clicked the first checkbox (checkBoxOption1) at (774, 291) on #checkBoxOption1
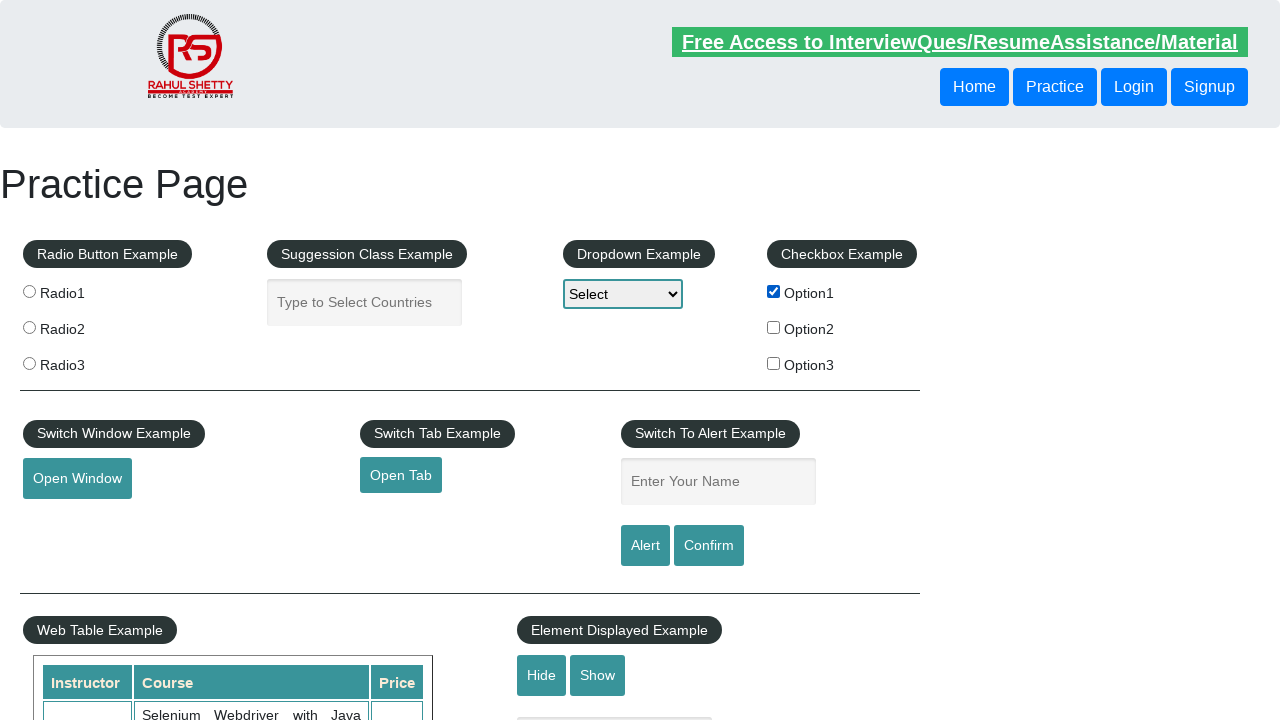

Located the checkbox element
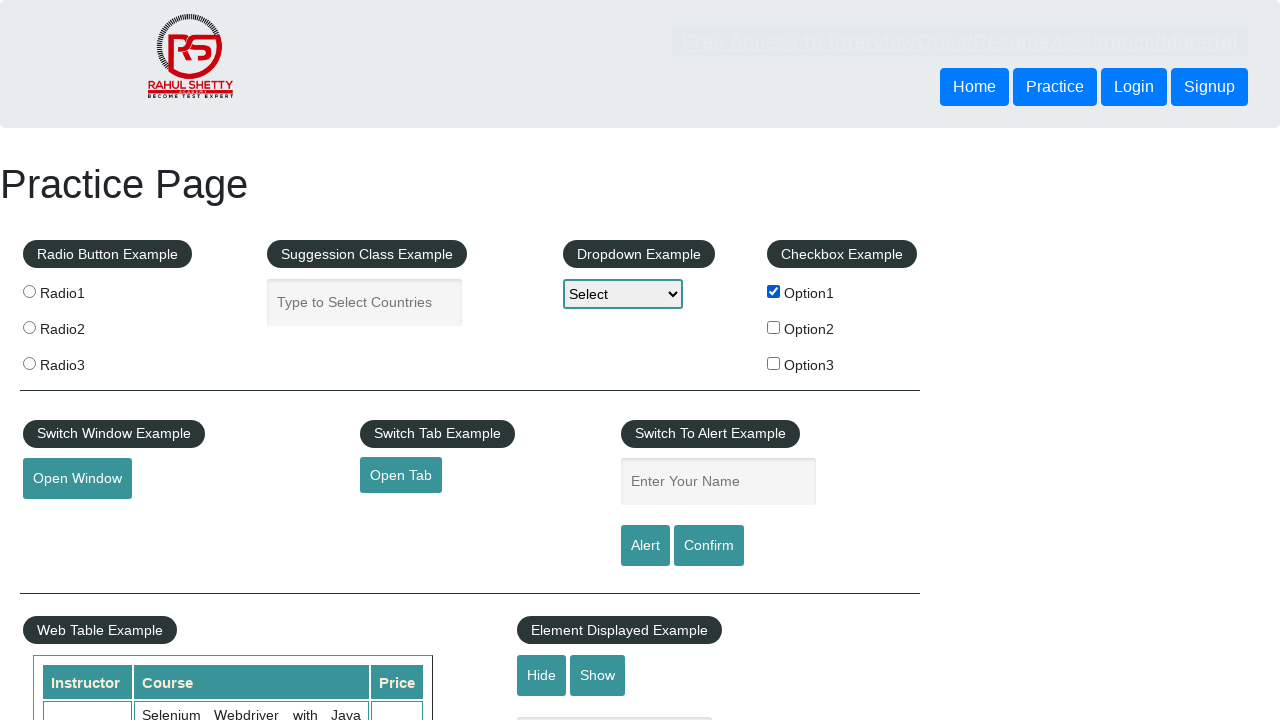

Verified that the checkbox is selected
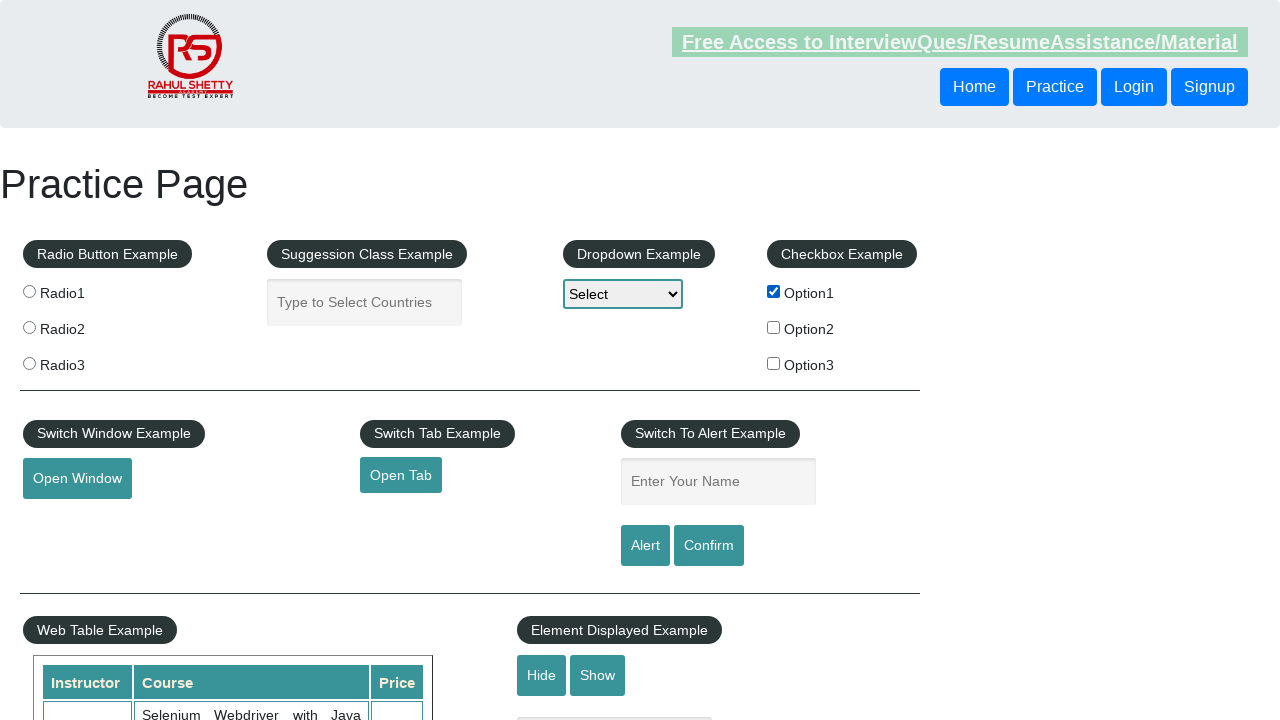

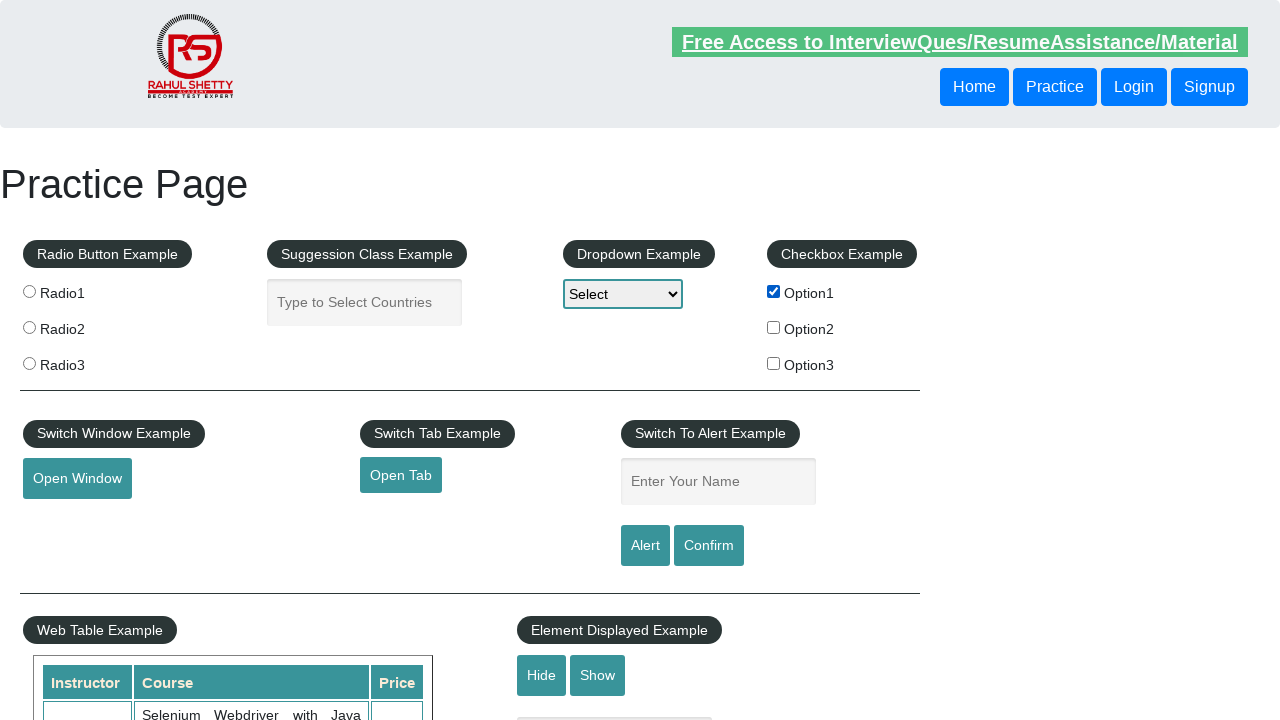